Tests getting the outer and inner HTML content of the dropdown menu element on WebdriverIO homepage

Starting URL: https://webdriver.io

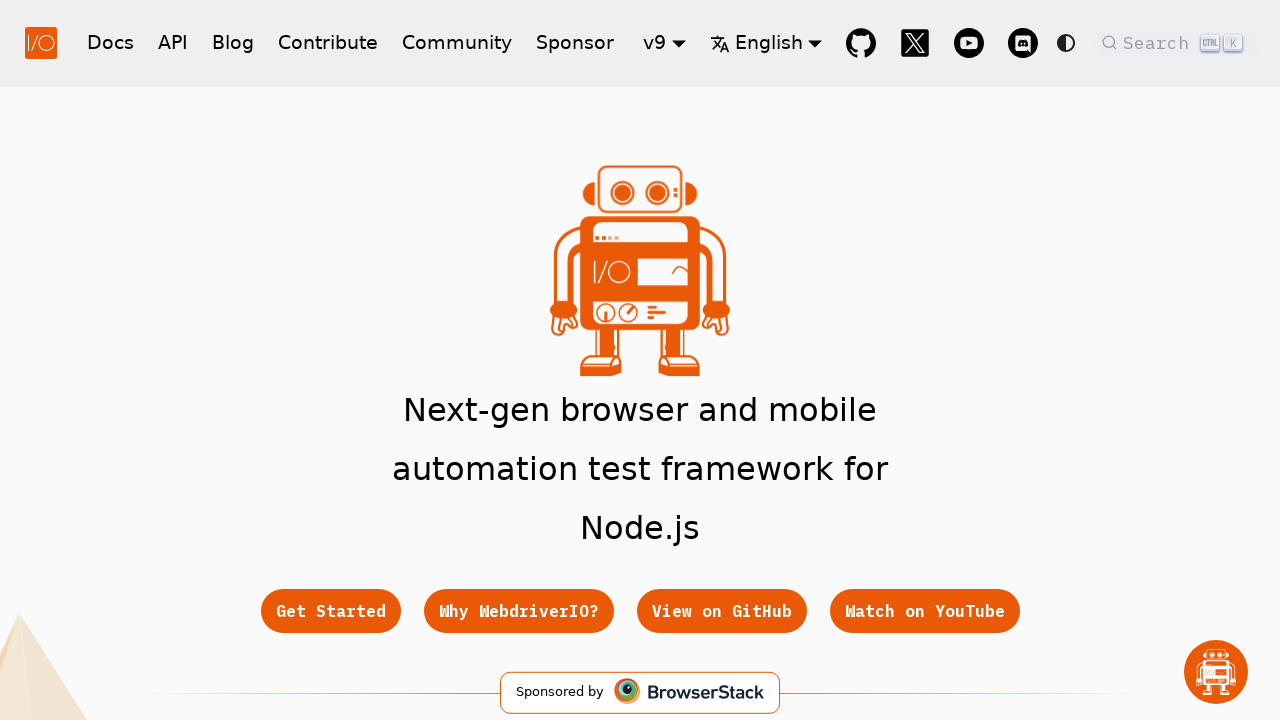

Waited for page to load (domcontentloaded)
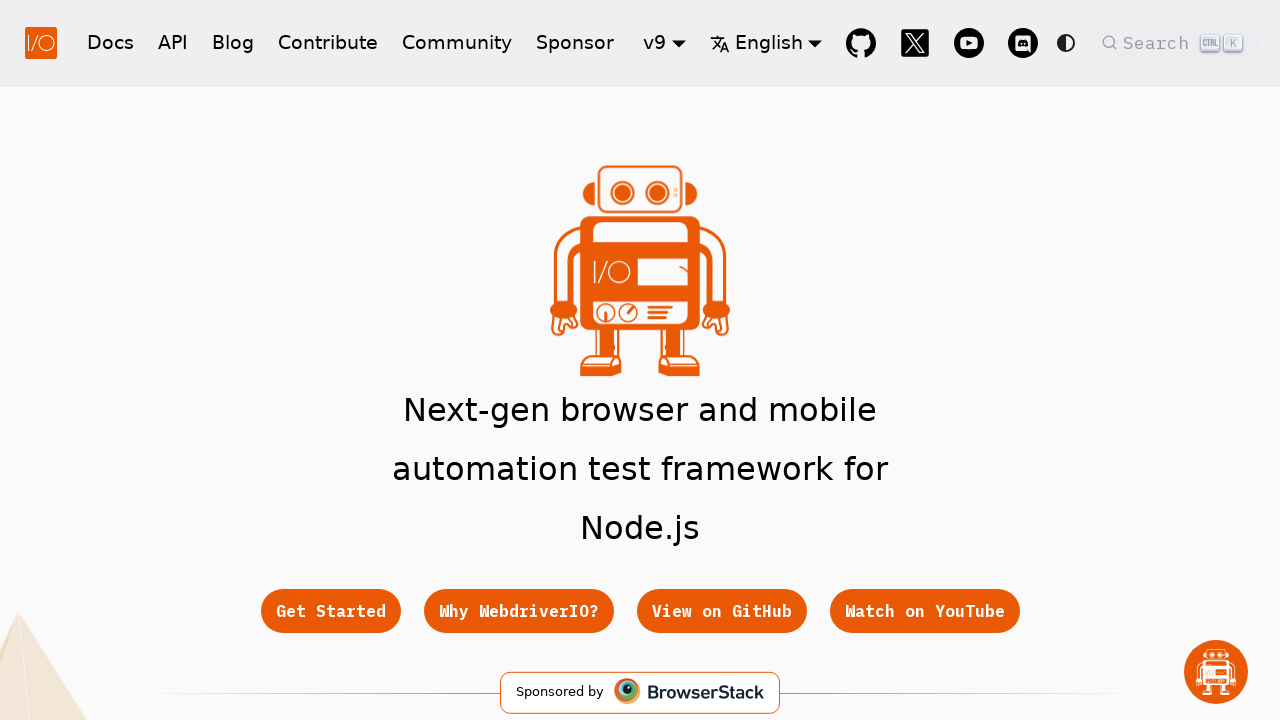

Hovered over API dropdown menu item at (664, 42) on nav .navbar__item.dropdown >> nth=0
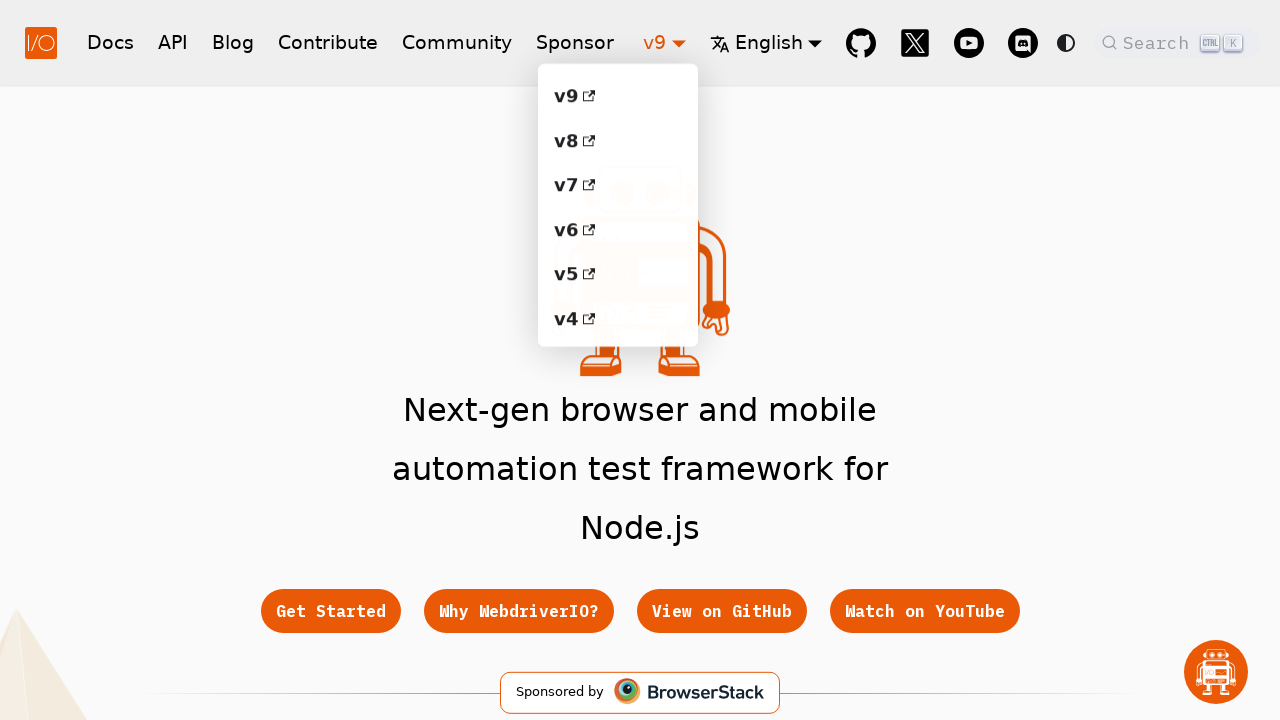

Dropdown menu became visible
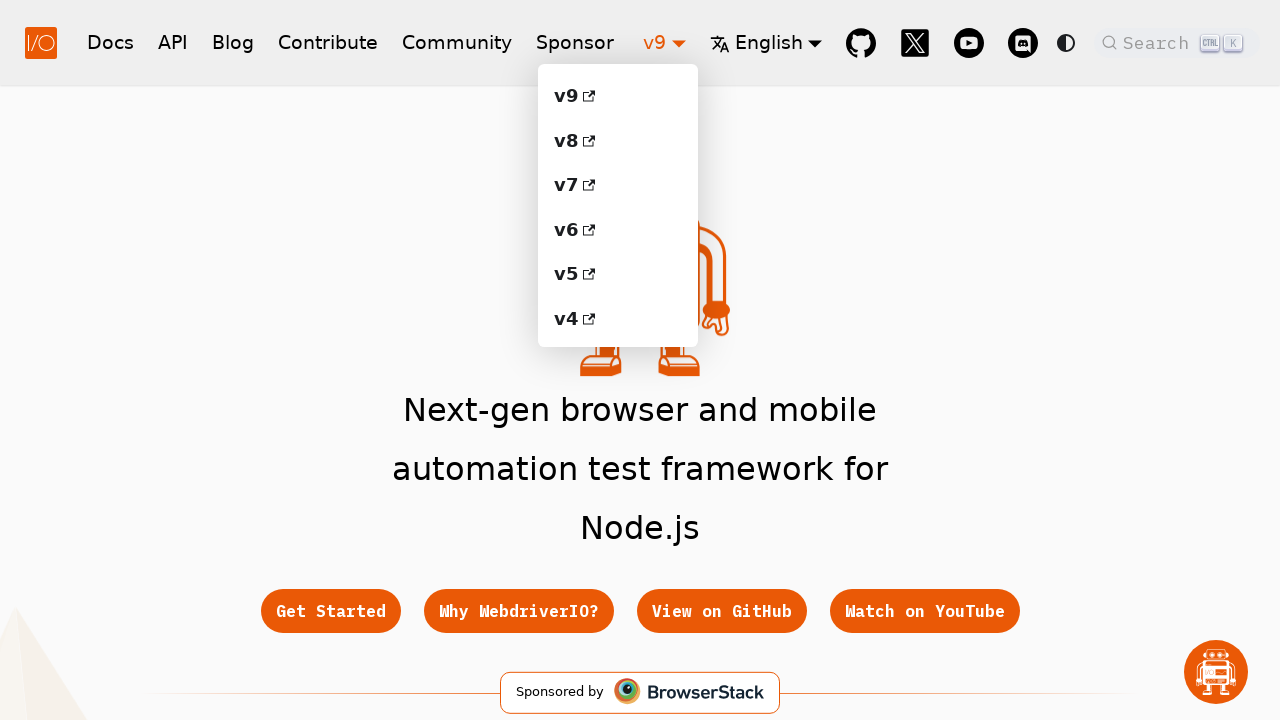

Retrieved outer HTML of dropdown menu element
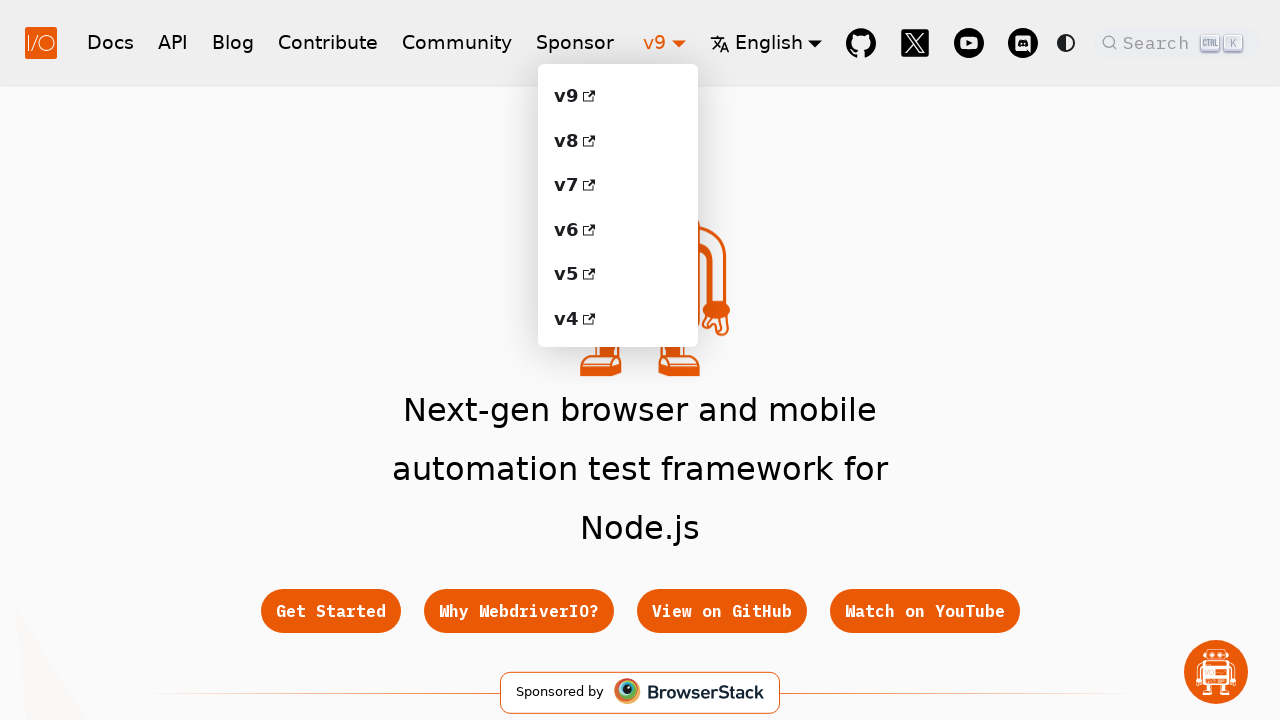

Retrieved inner HTML of dropdown menu element
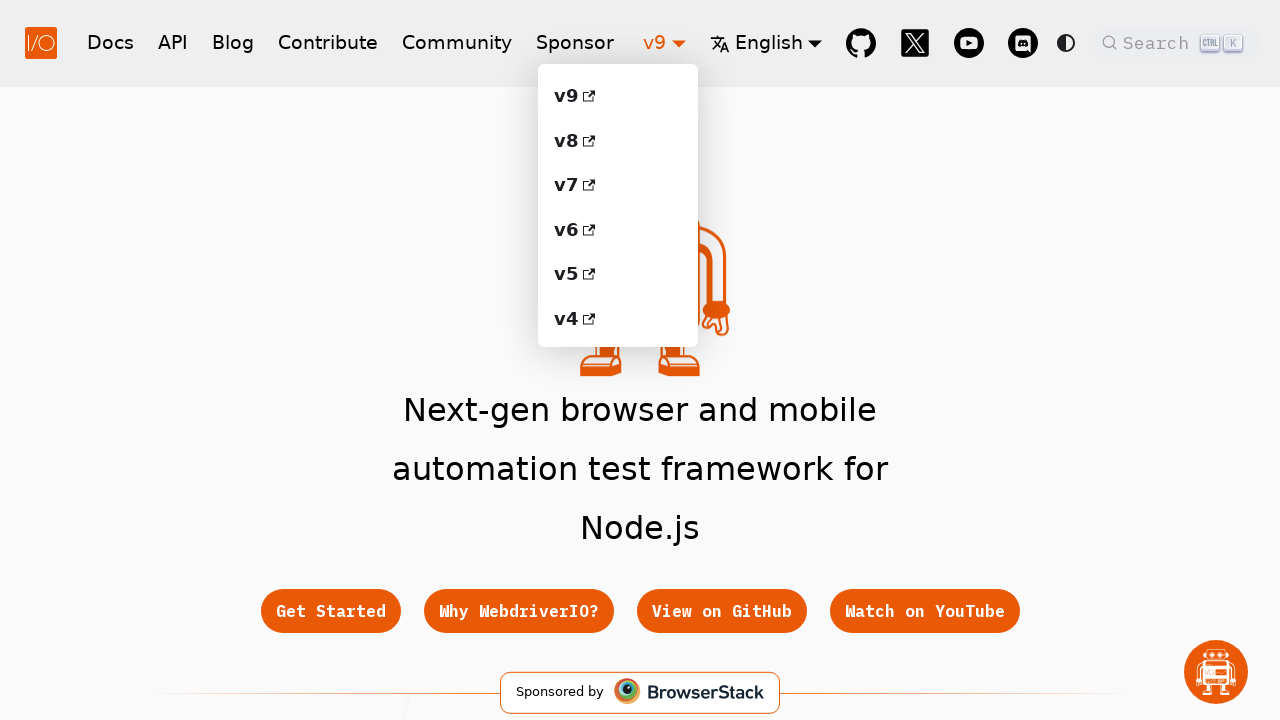

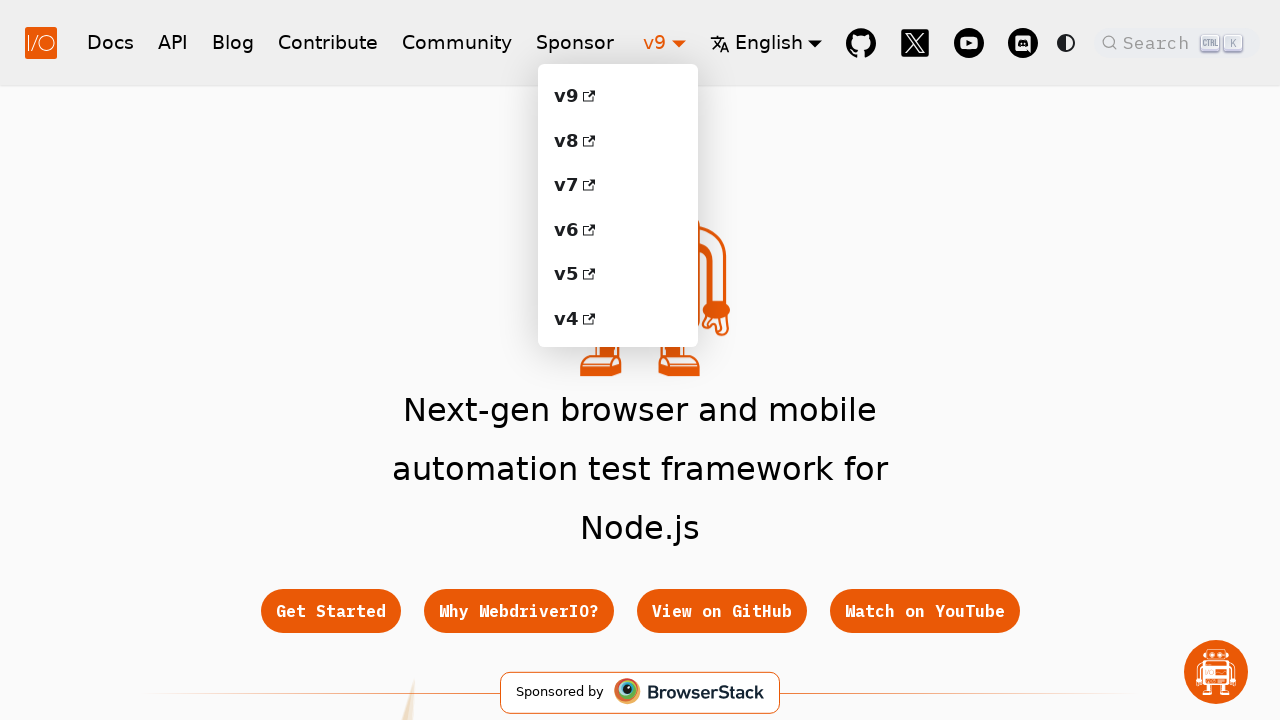